Navigates to Rahul Shetty Academy website and verifies the page loads by checking the page title and URL are accessible.

Starting URL: https://www.rahulshettyacademy.com

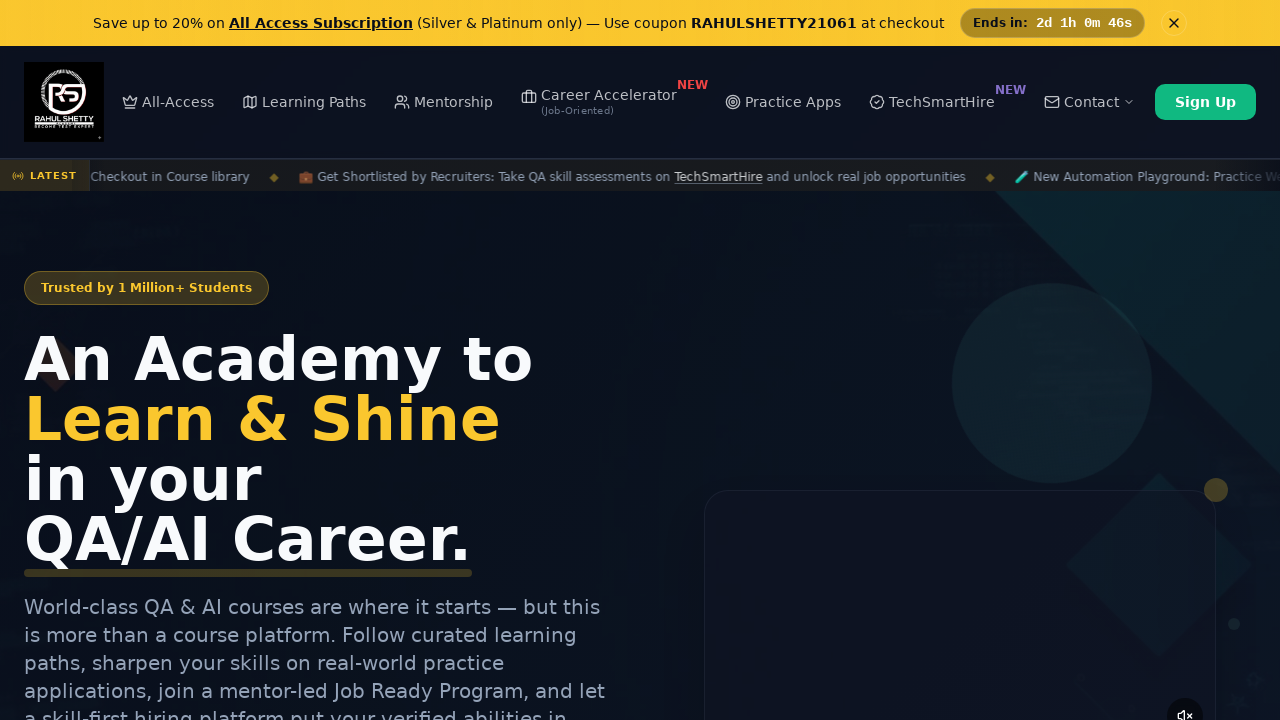

Waited for page to reach domcontentloaded state
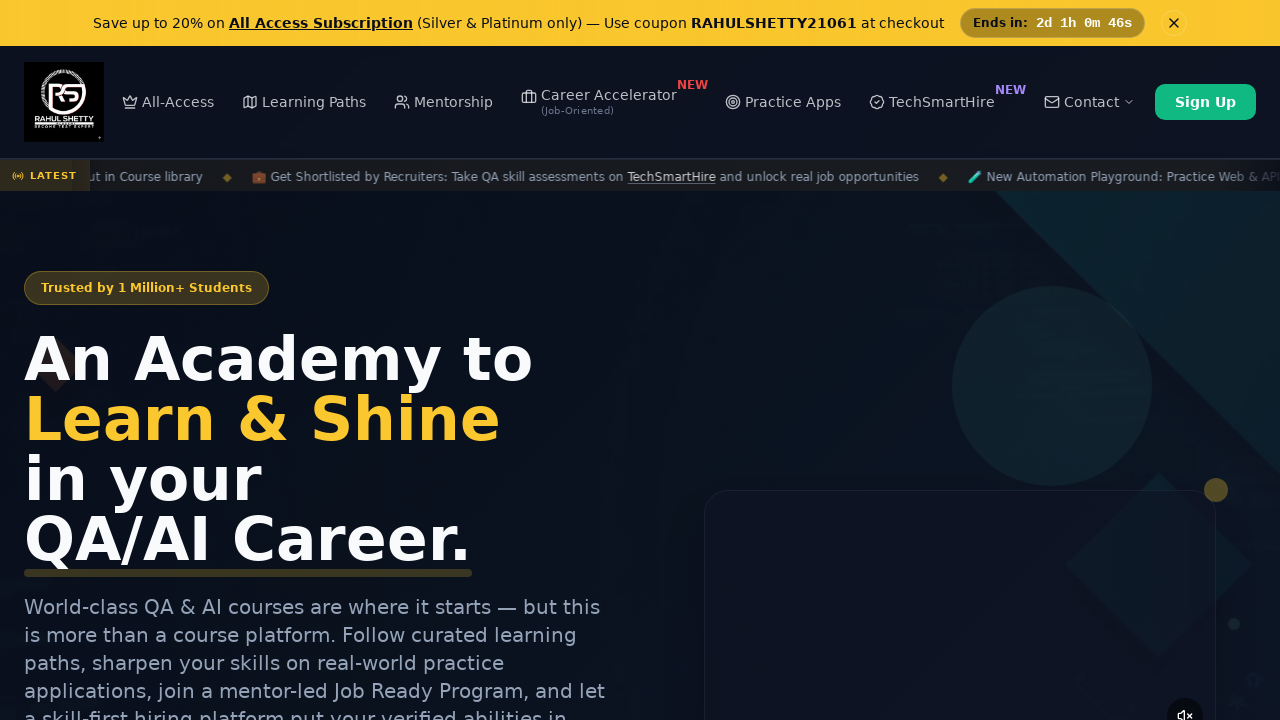

Retrieved page title: Rahul Shetty Academy | QA Automation, Playwright, AI Testing & Online Training
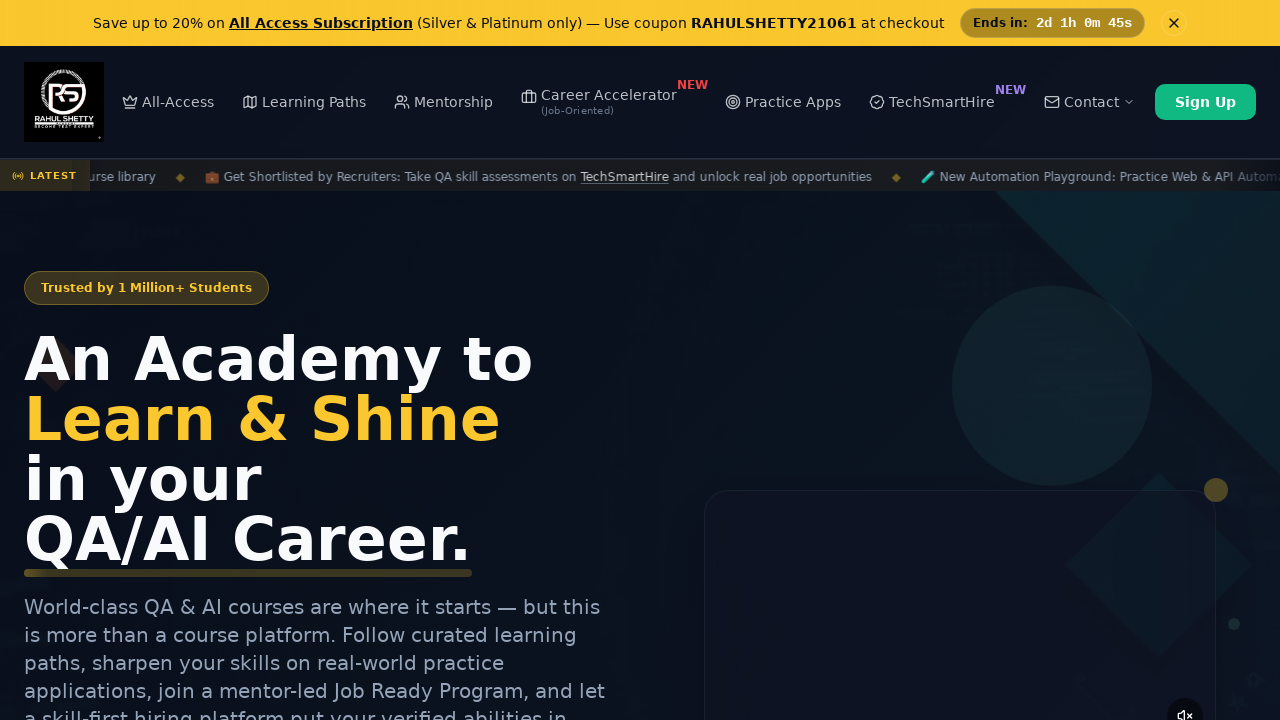

Retrieved current URL: https://rahulshettyacademy.com/
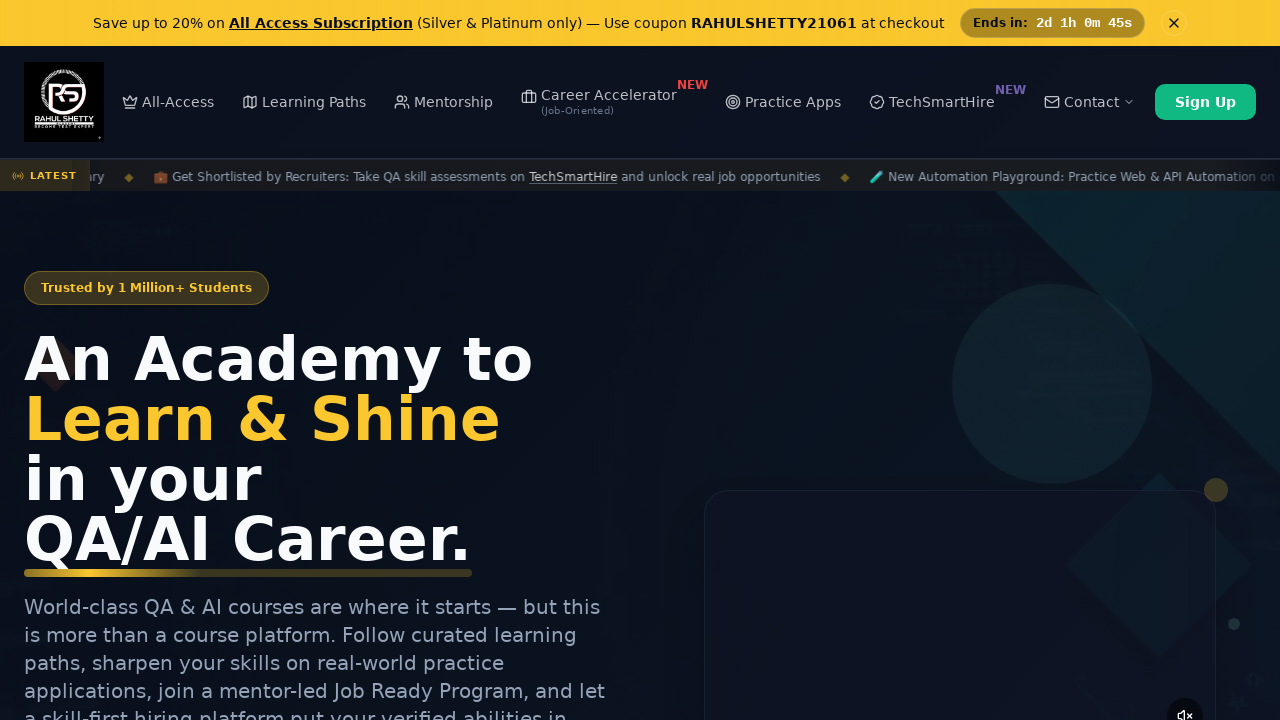

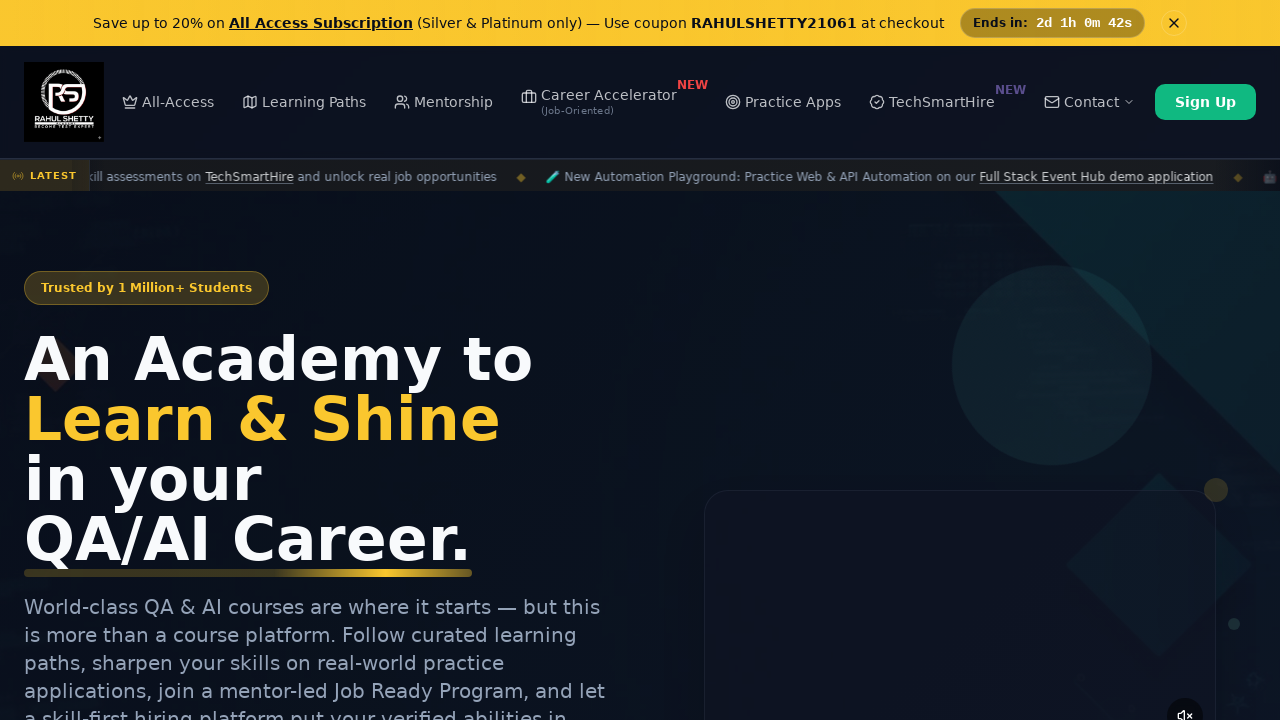